Tests three different button click interactions on a demo page: double-click, regular click, and right-click (context click), verifying the browser can perform these different mouse actions.

Starting URL: https://demoqa.com/buttons

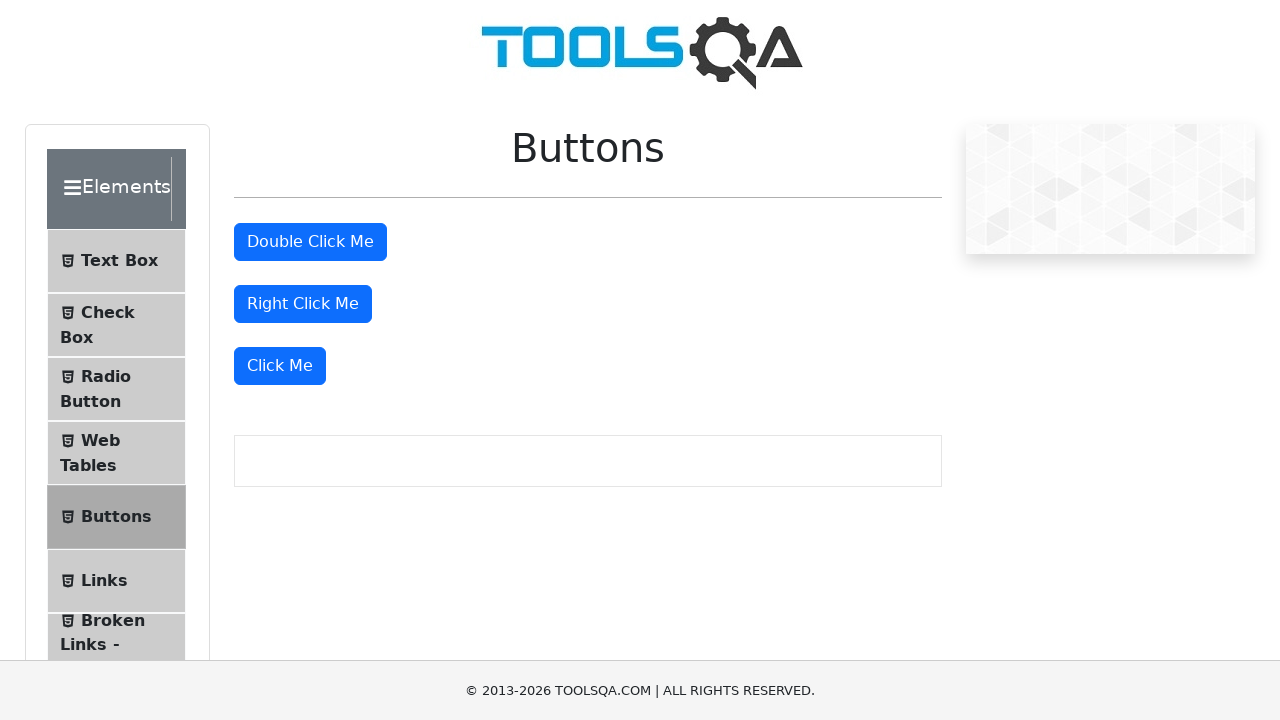

Double-clicked the 'Double Click Me' button at (310, 242) on xpath=//button[text()='Double Click Me']
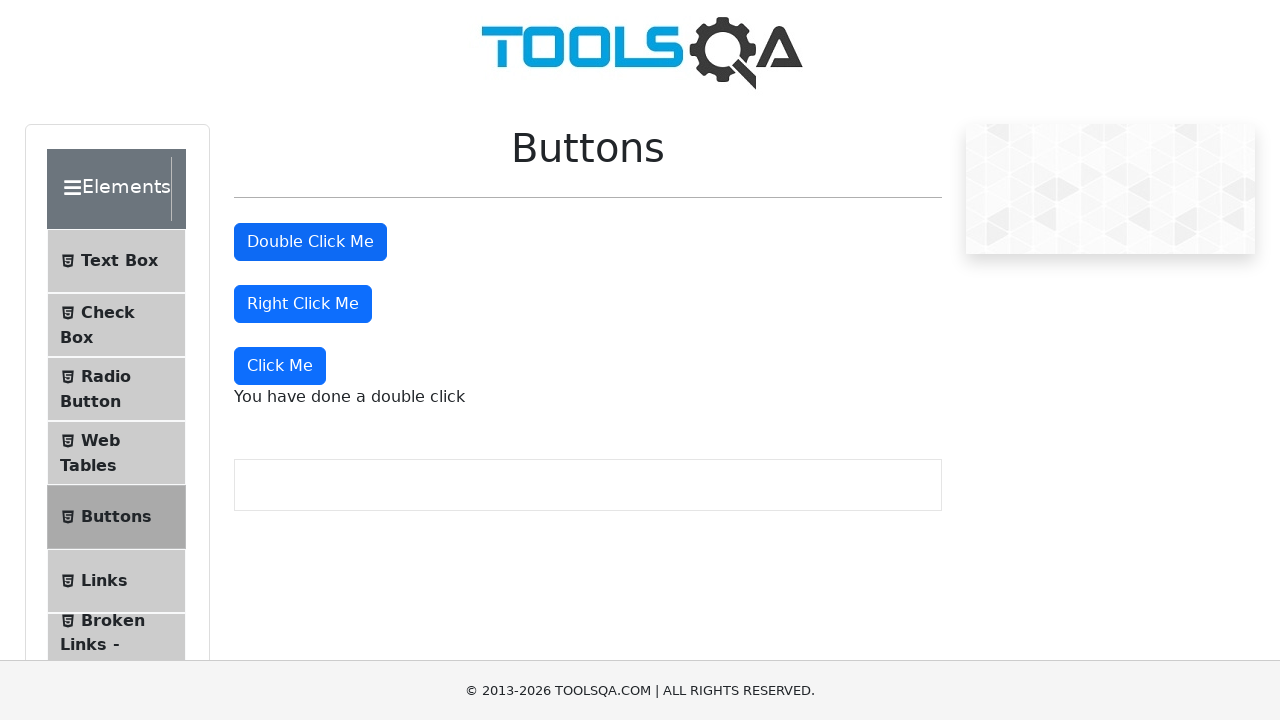

Double click confirmation message appeared
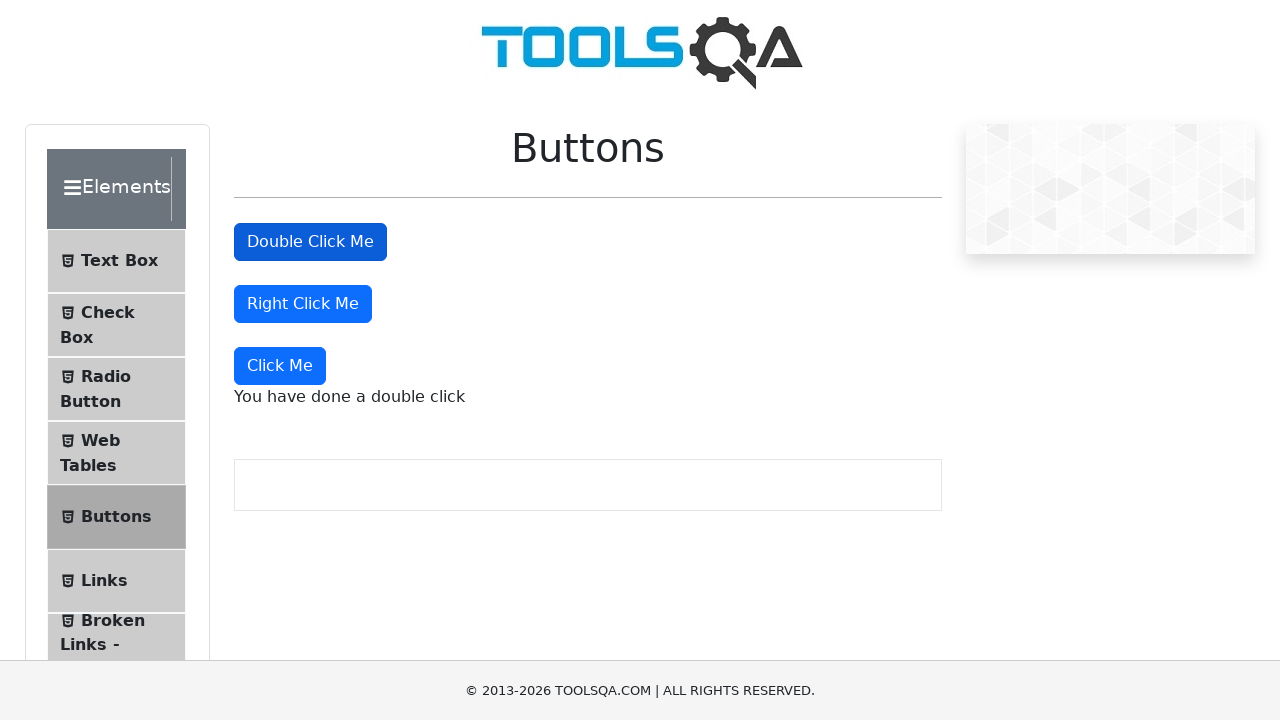

Clicked the 'Click Me' button at (280, 366) on xpath=//button[text()='Click Me']
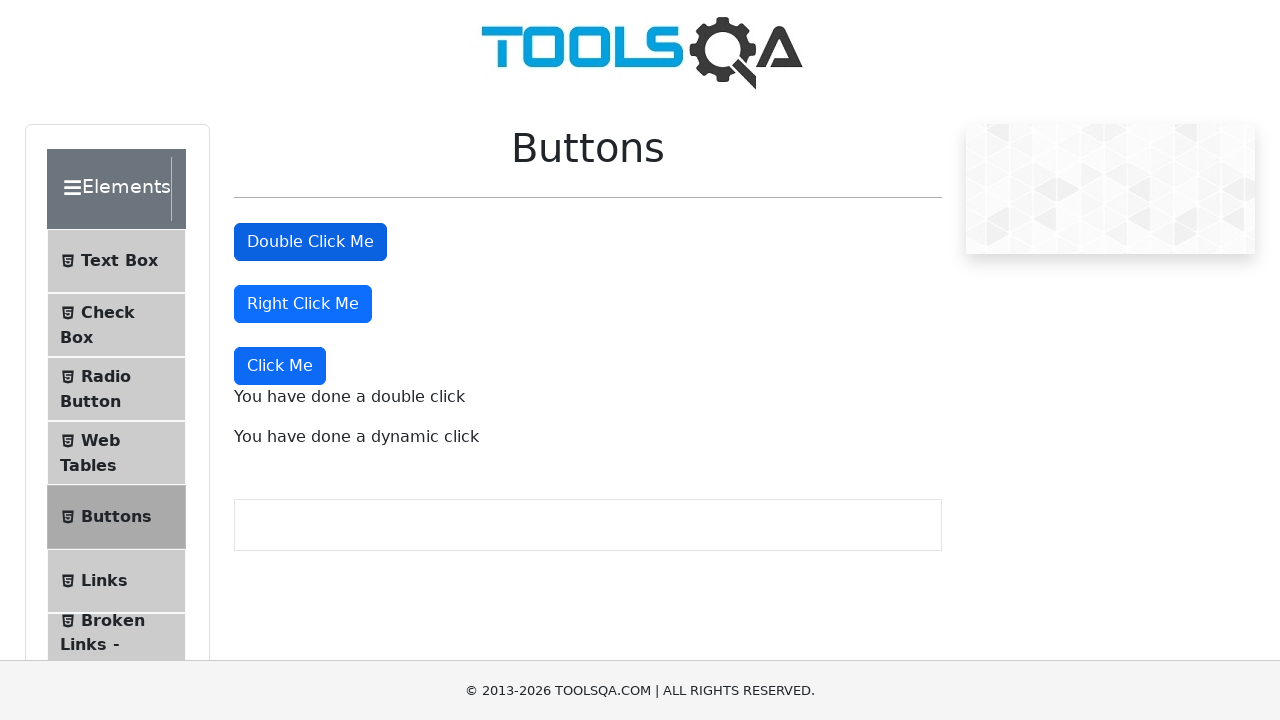

Click confirmation message appeared
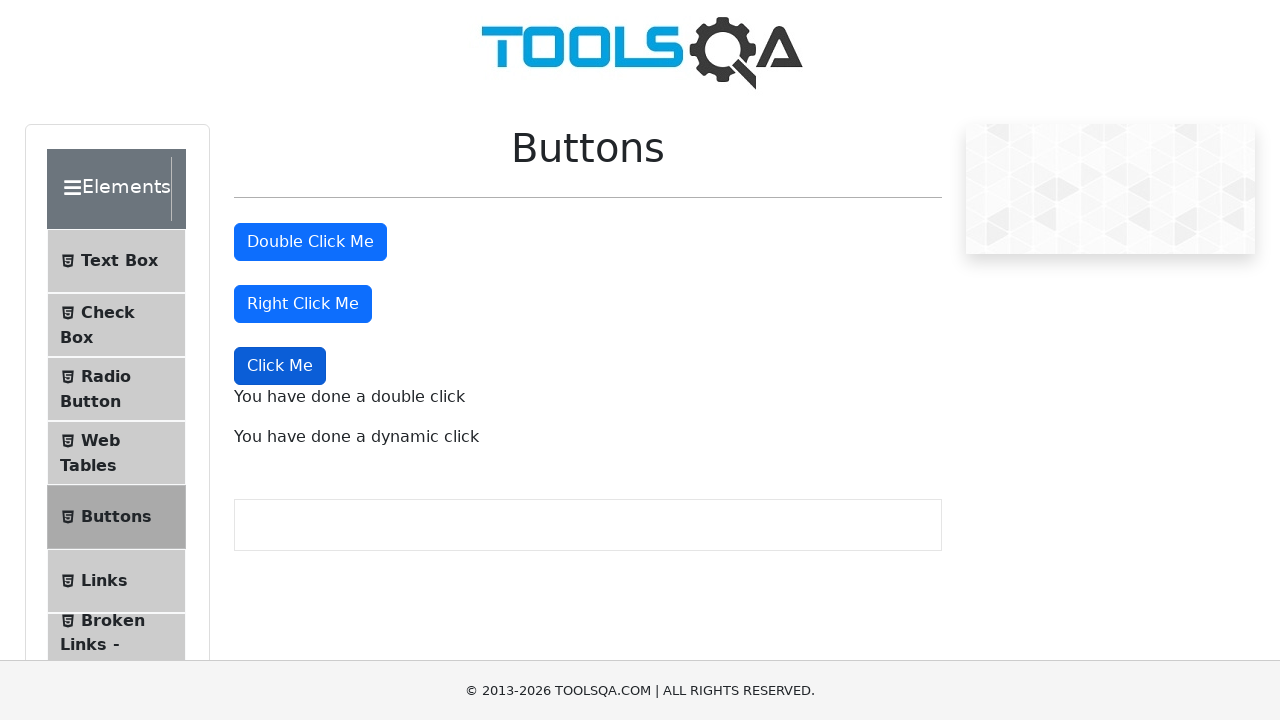

Right-clicked the 'Right Click Me' button at (303, 304) on //button[text()='Right Click Me']
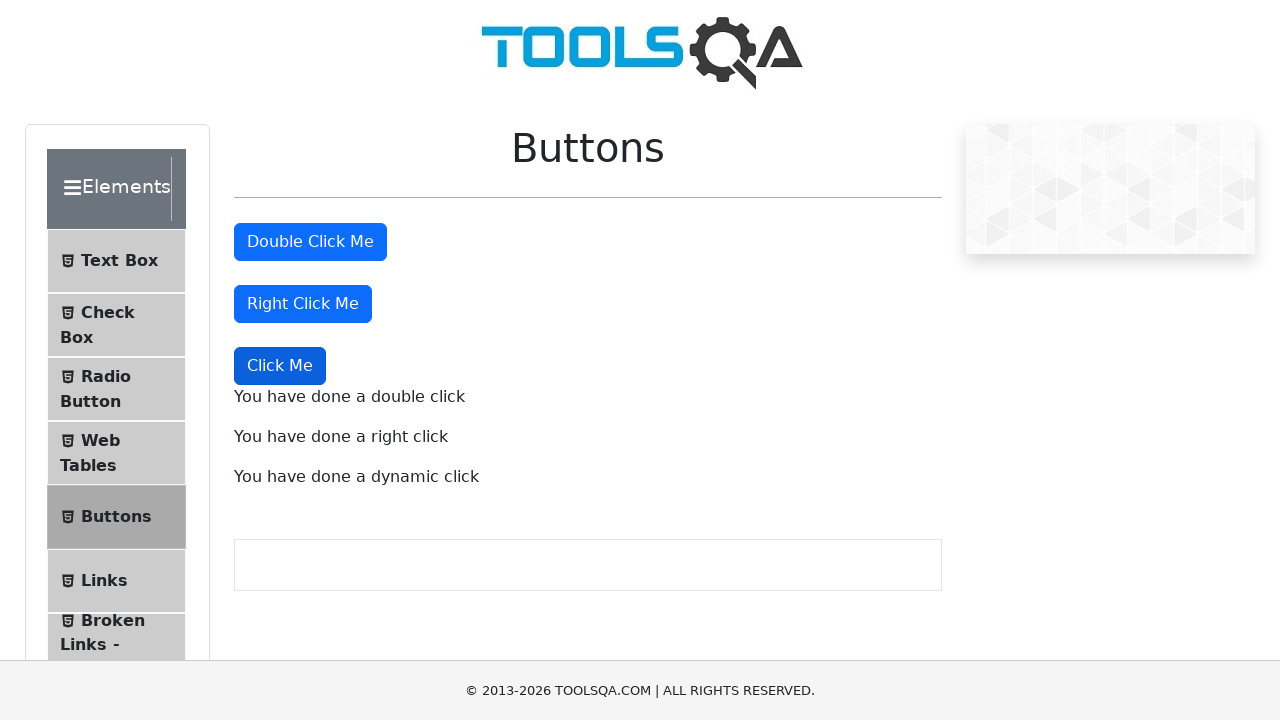

Right click confirmation message appeared
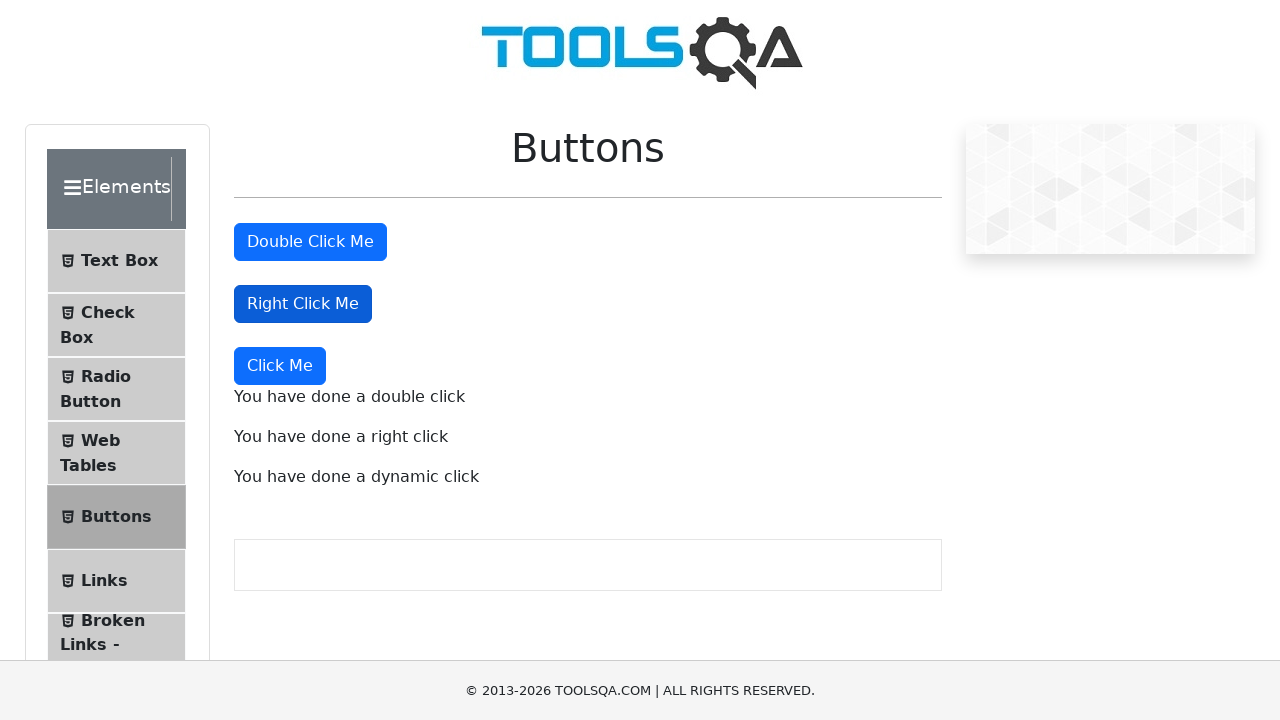

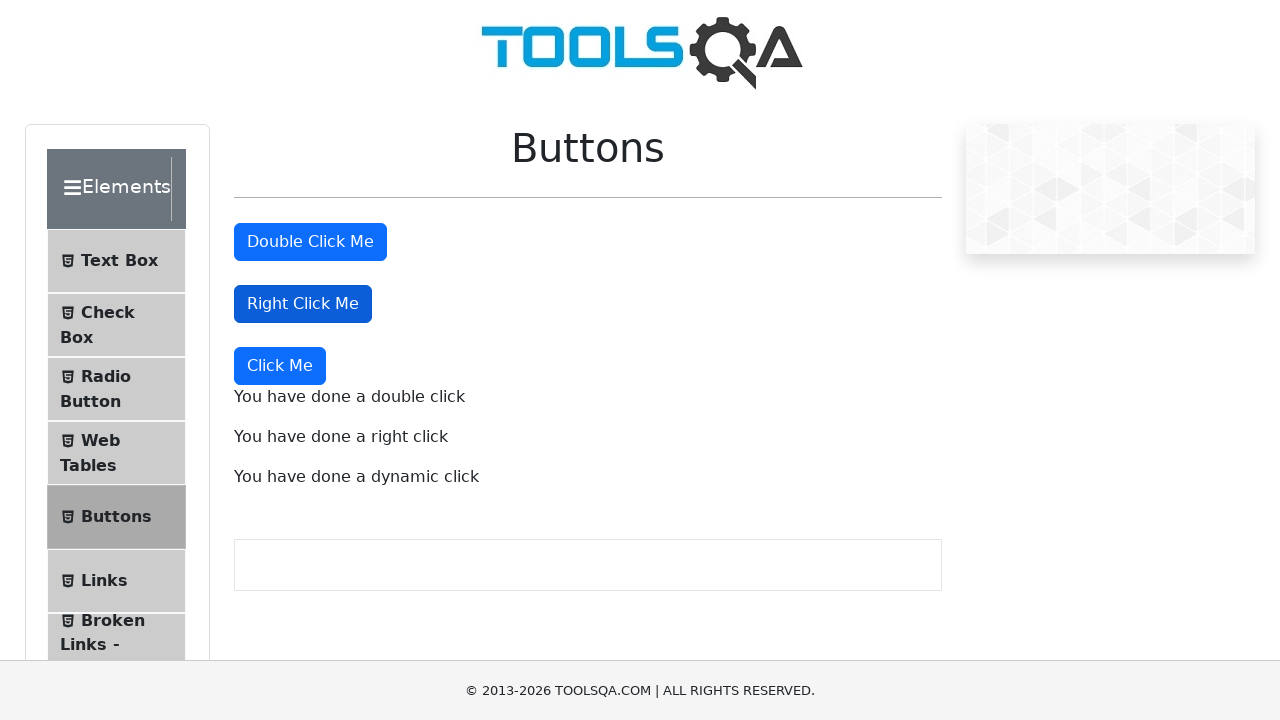